Tests that pages with blank titles do not contain "No Title" text in the body

Starting URL: https://www.baeldung.com

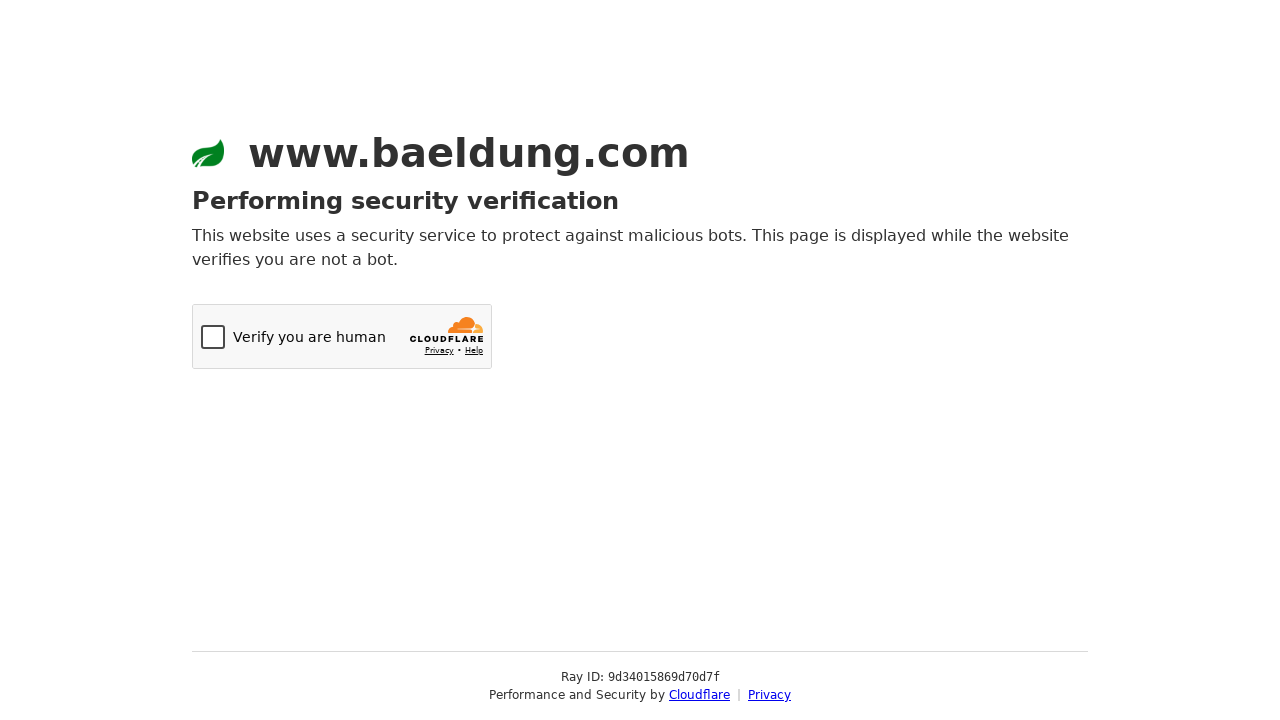

Navigated to https://www.baeldung.com/page1
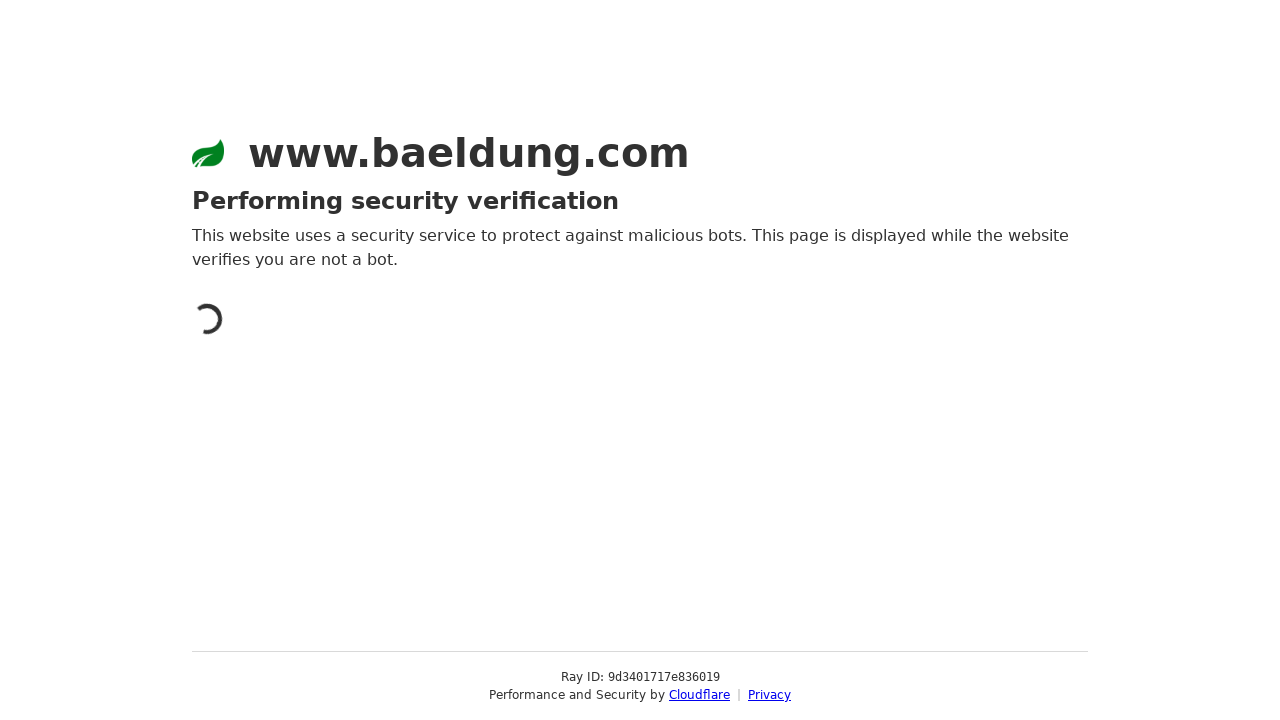

Verified that page at /page1 does not contain 'No Title' text in body
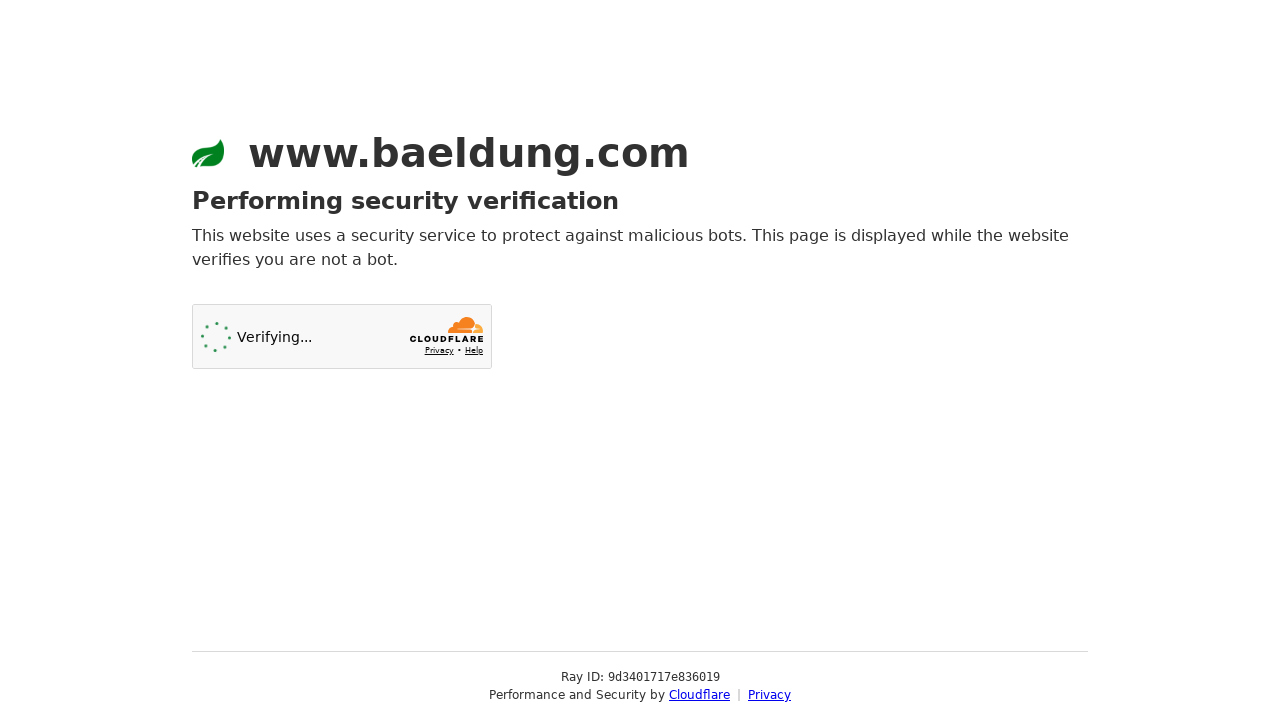

Navigated to https://www.baeldung.com/page2
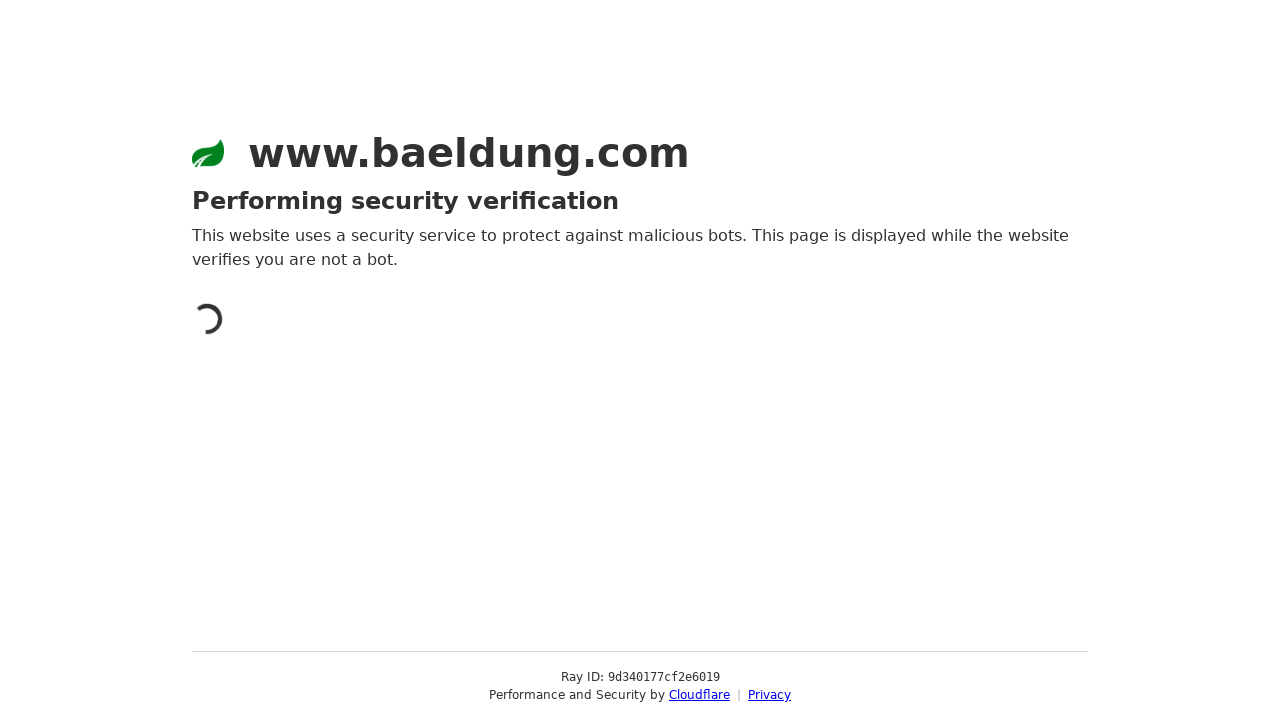

Verified that page at /page2 does not contain 'No Title' text in body
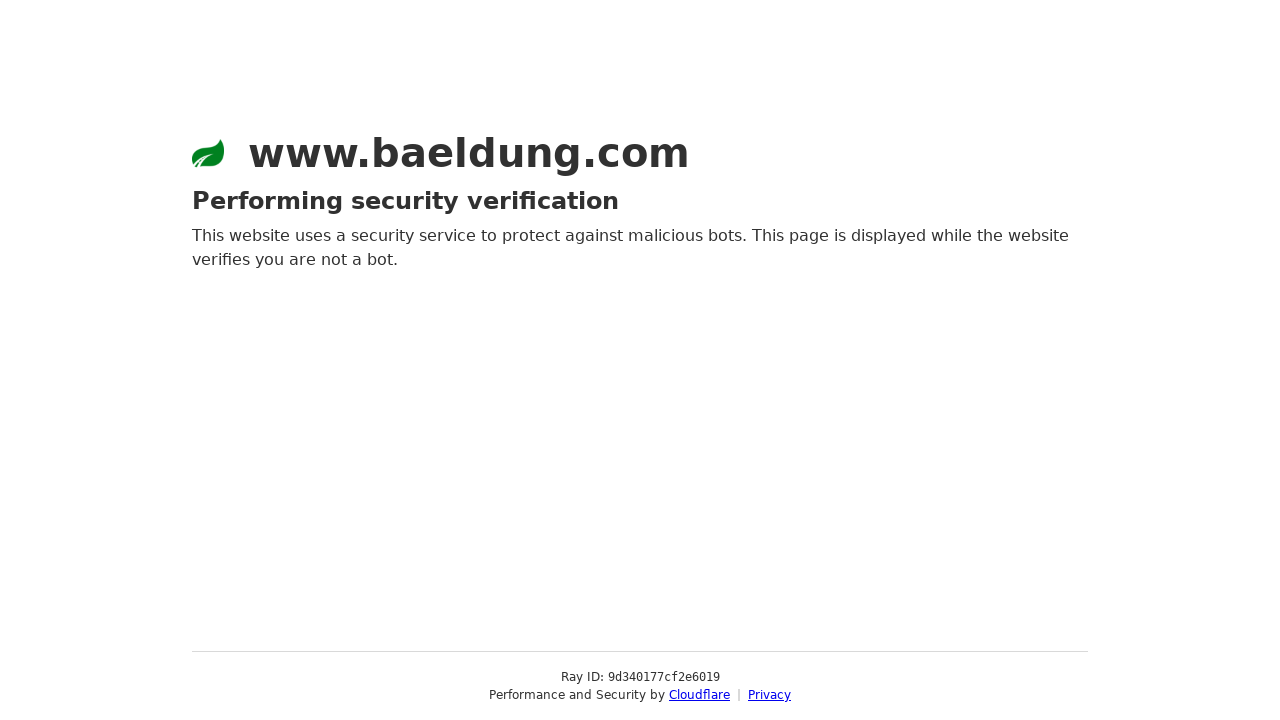

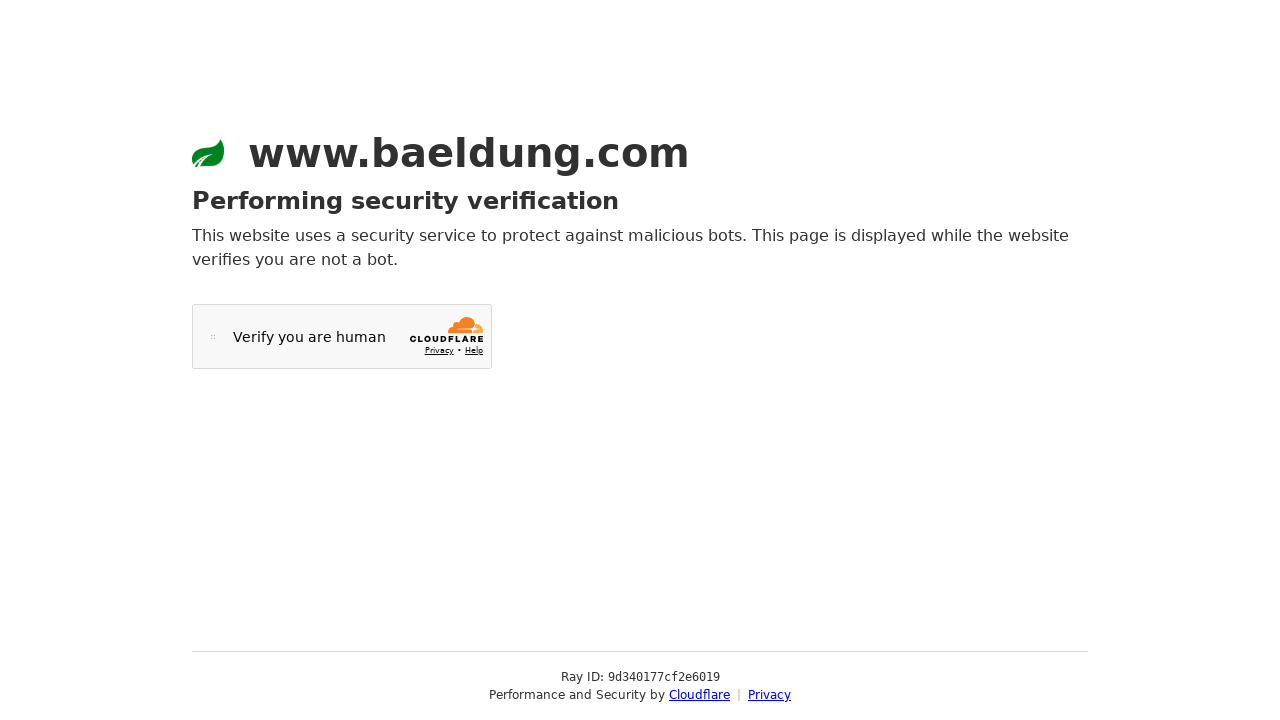